Tests window handling by clicking a link that opens a new window, switching to the new window to verify content, then switching back to the main window

Starting URL: https://the-internet.herokuapp.com/windows

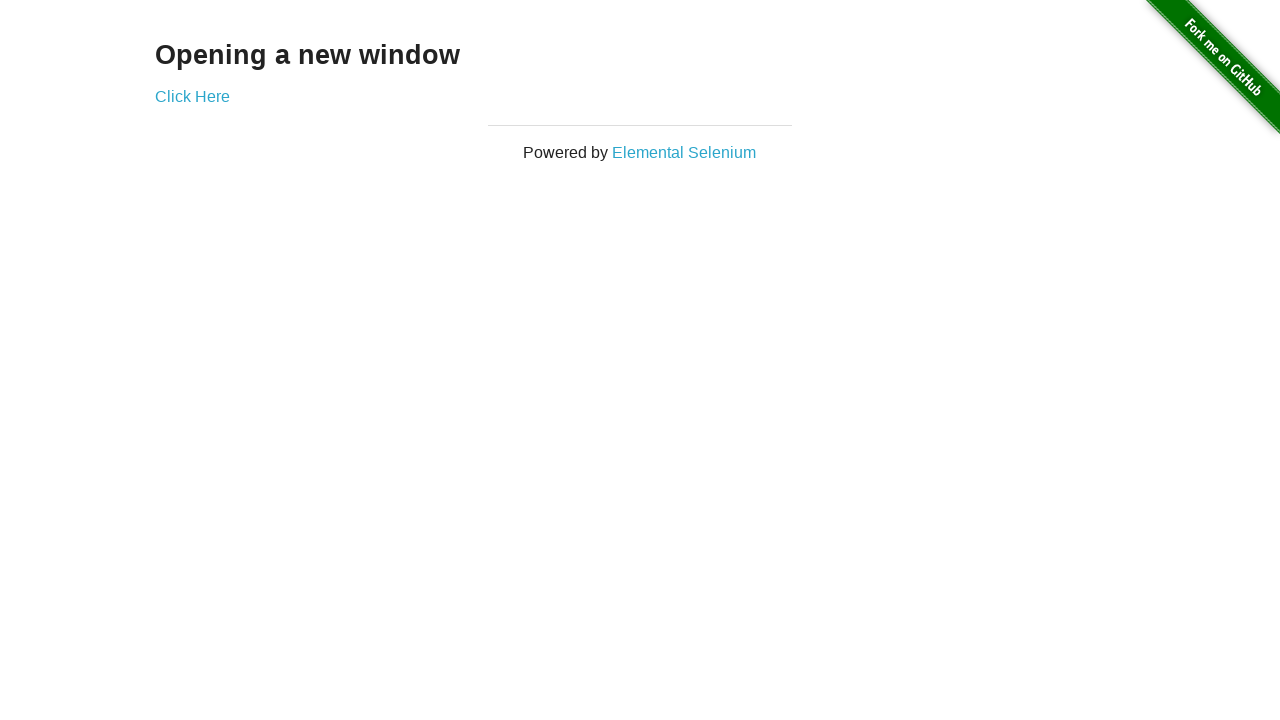

Stored main page reference
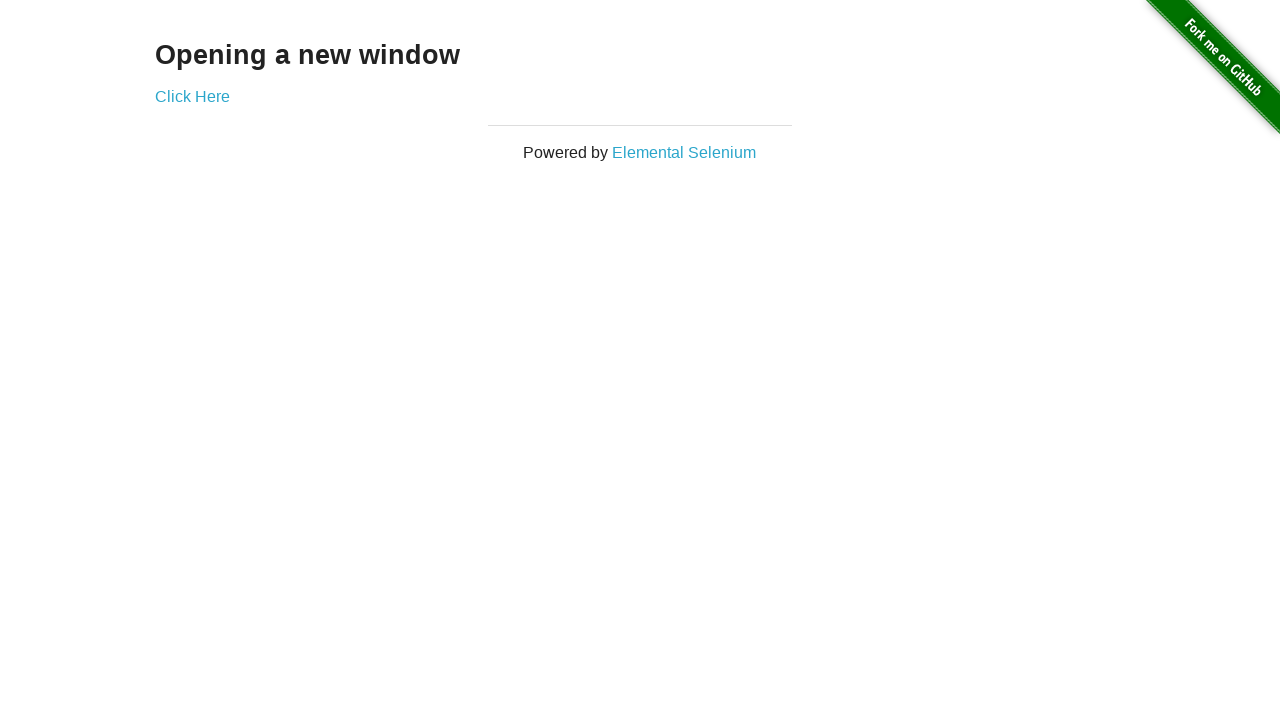

Clicked 'Click Here' link to open new window at (192, 96) on text='Click Here'
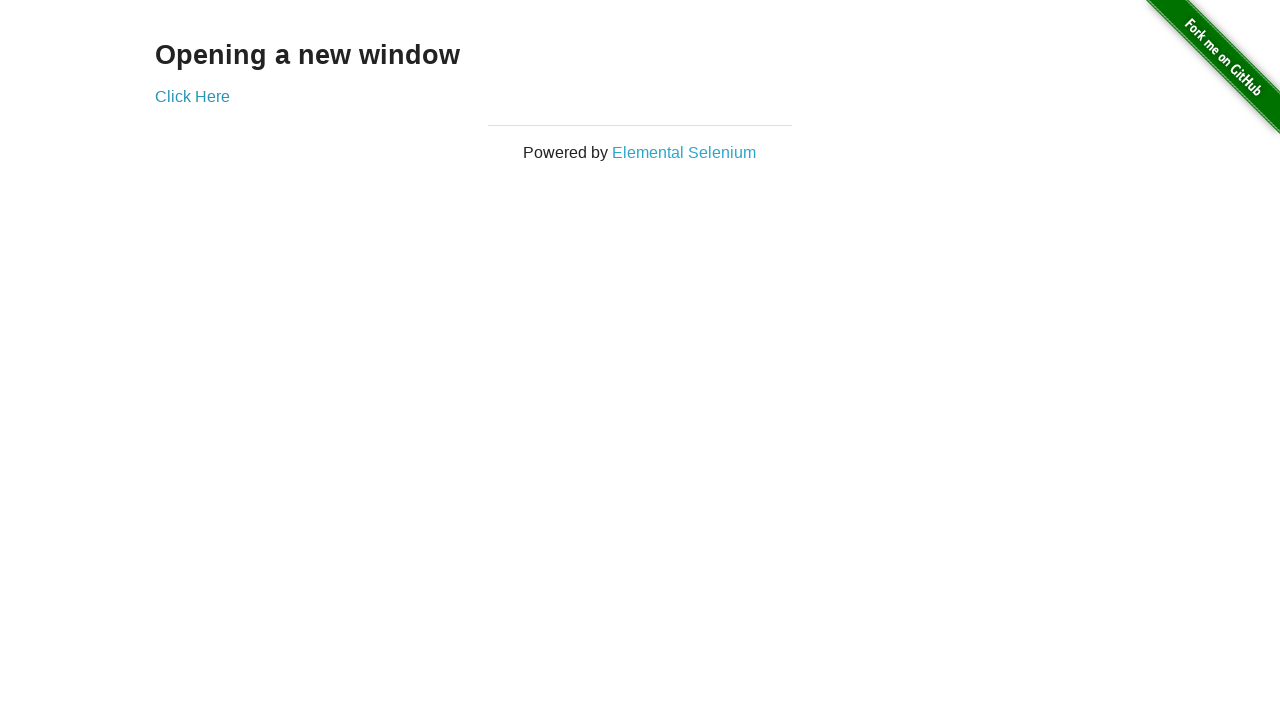

New window opened and reference captured
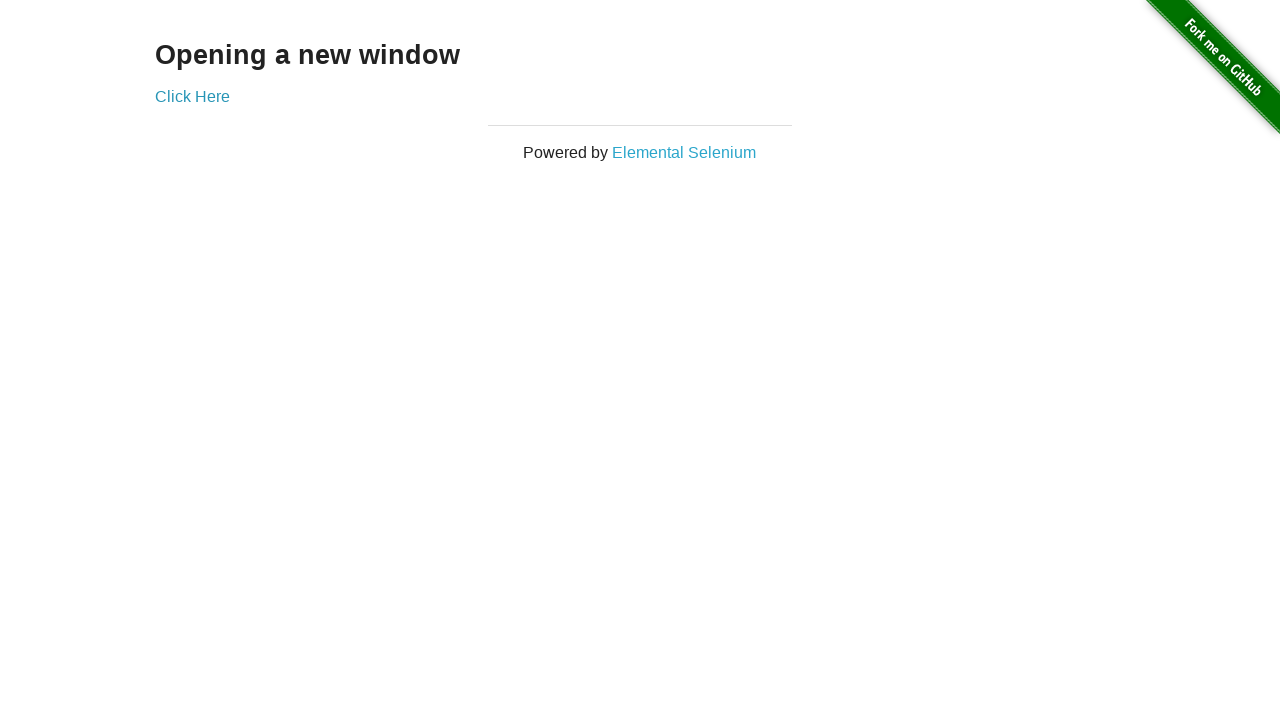

Verified new window contains 'New Window' text
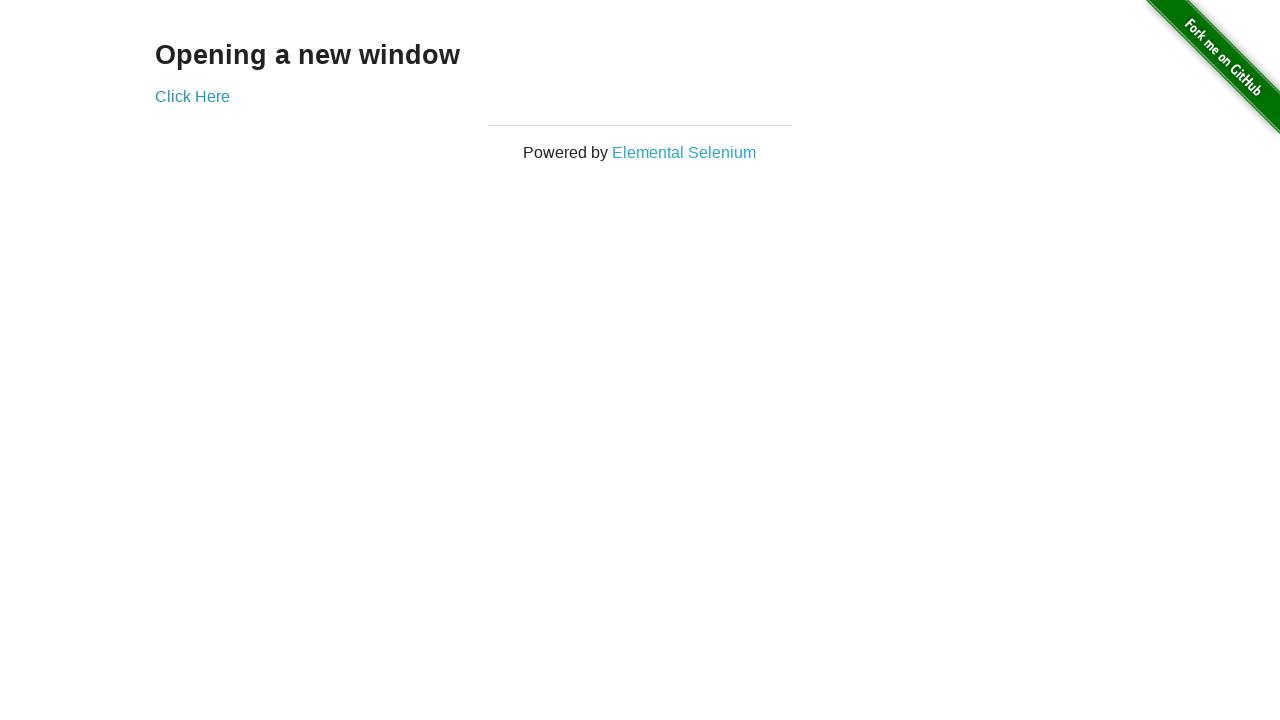

Switched back to main window
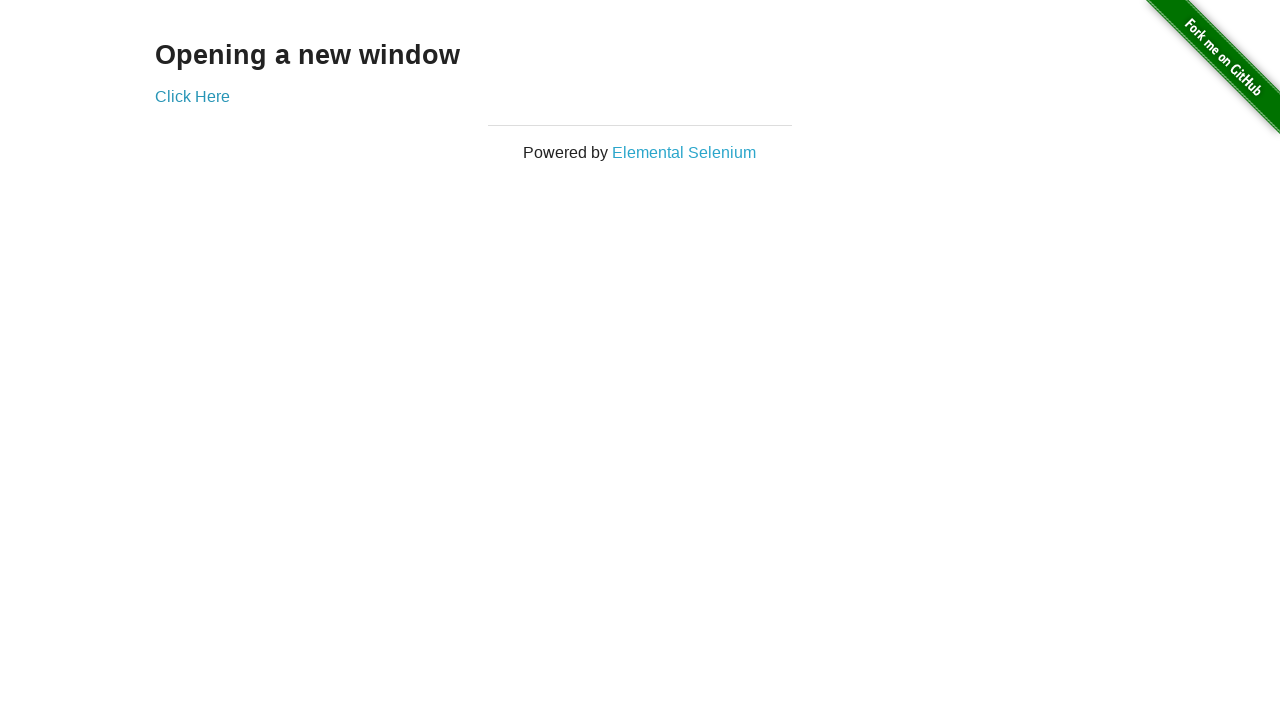

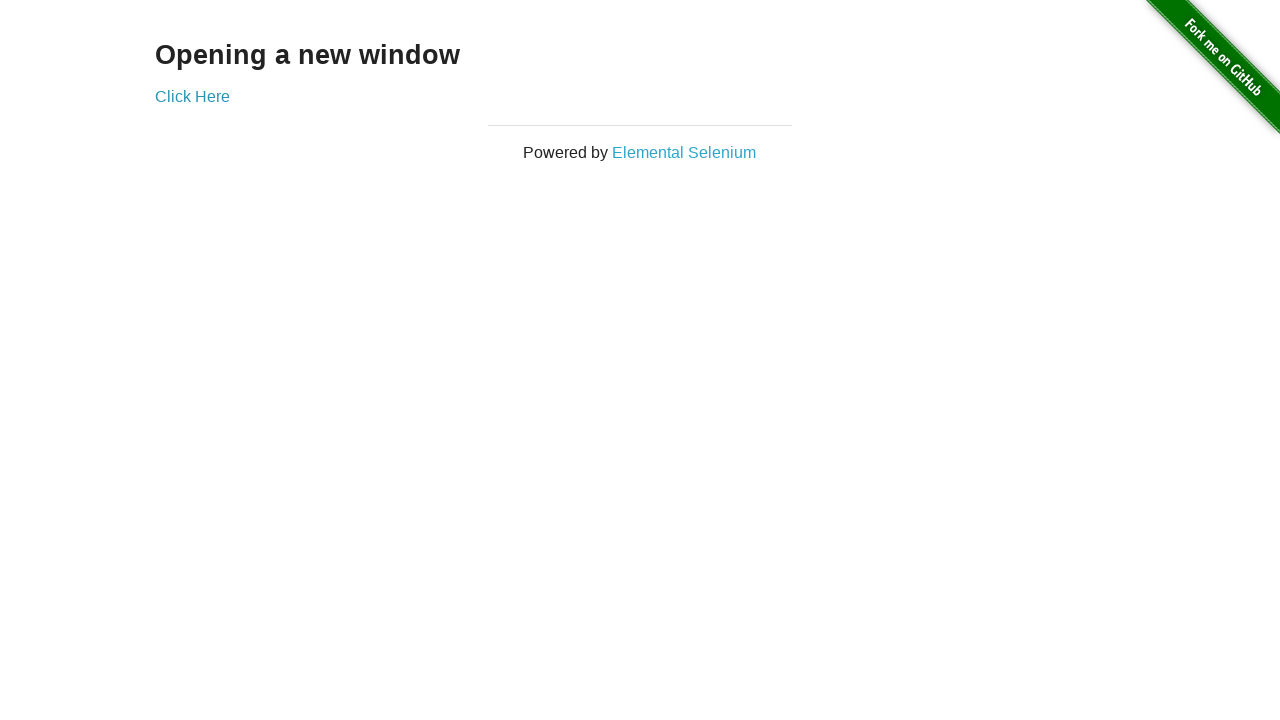